Tests a registration form by filling in first name and last name fields on a demo automation testing site

Starting URL: http://demo.automationtesting.in/Register.html

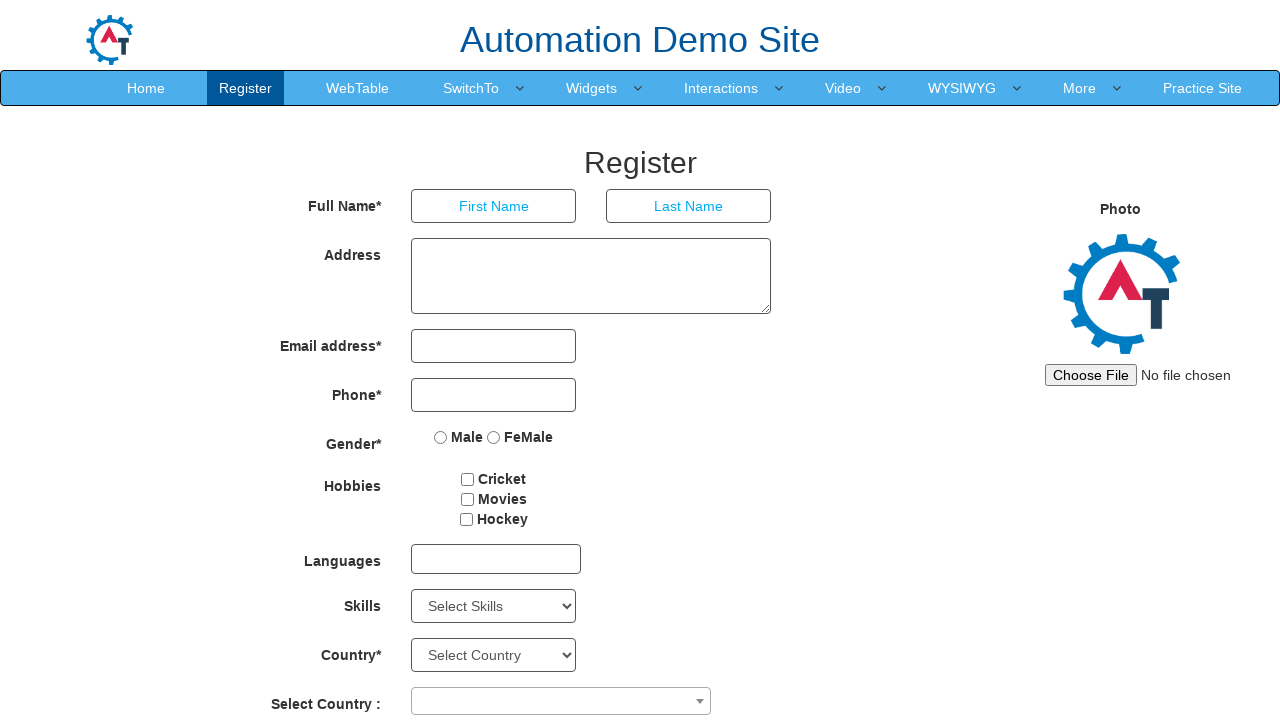

Filled first name field with 'Akshay' on input[placeholder='First Name']
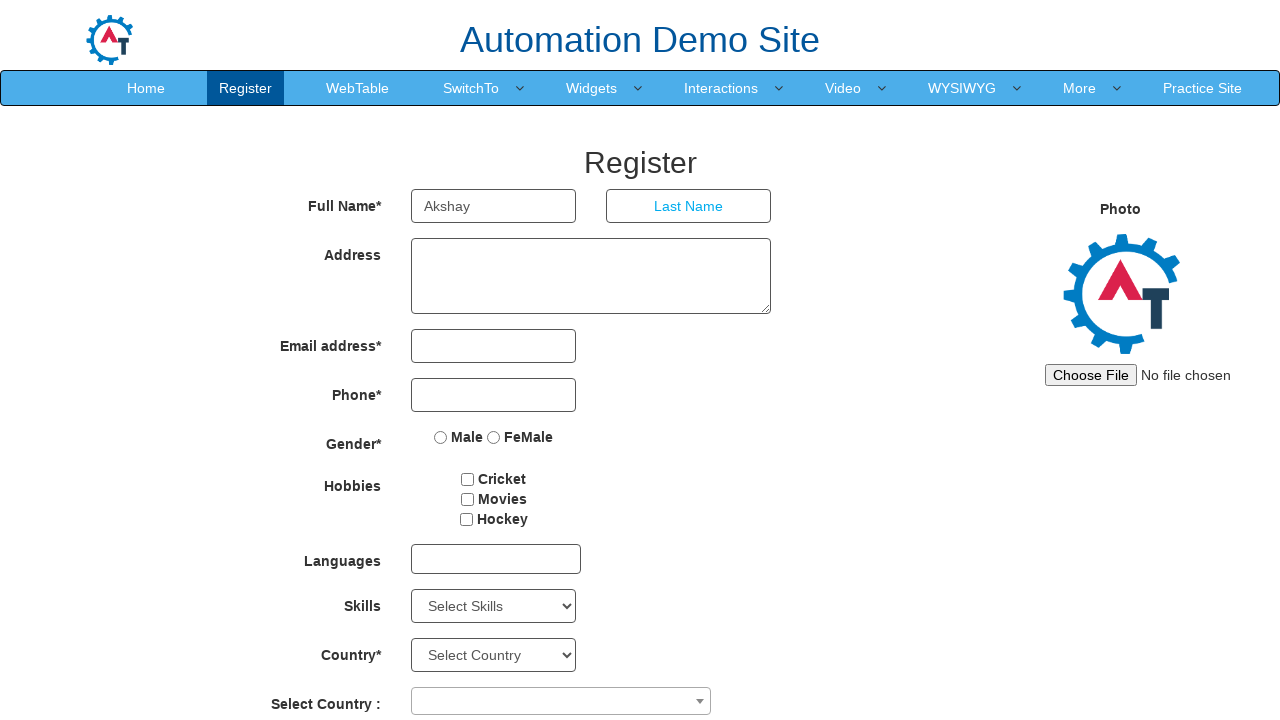

Filled last name field with 'Bhagat' on input[placeholder='Last Name']
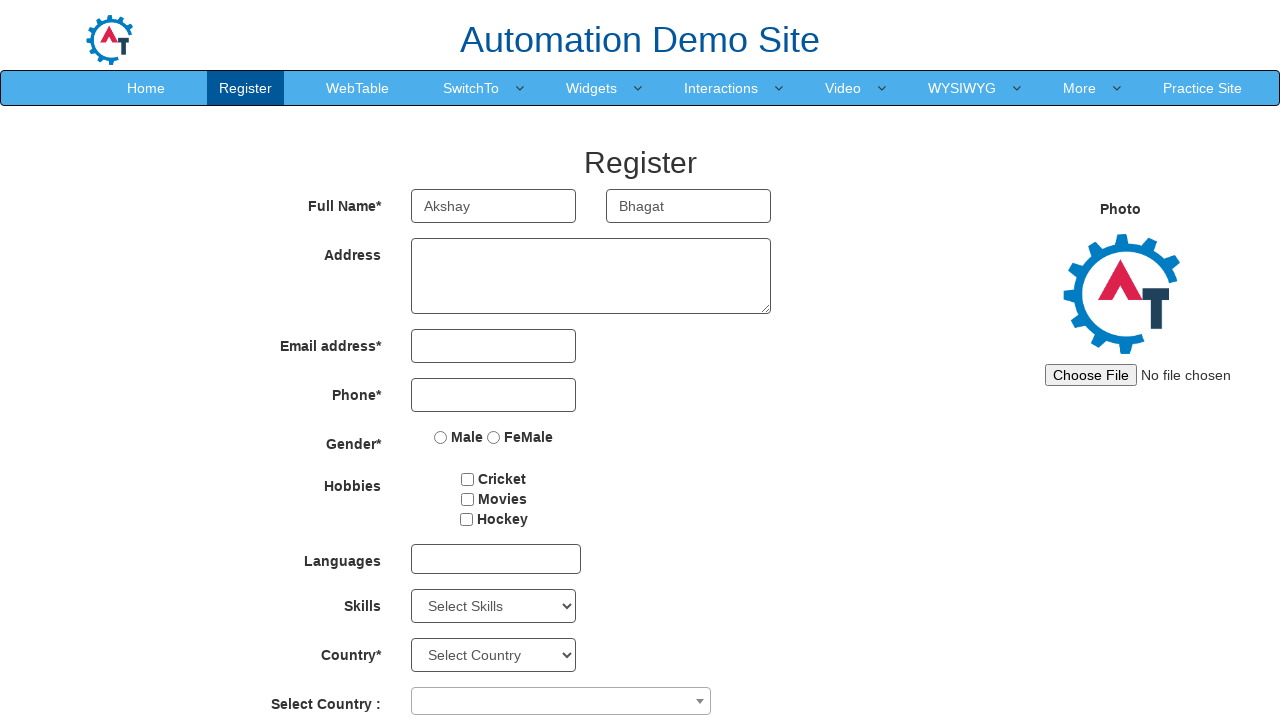

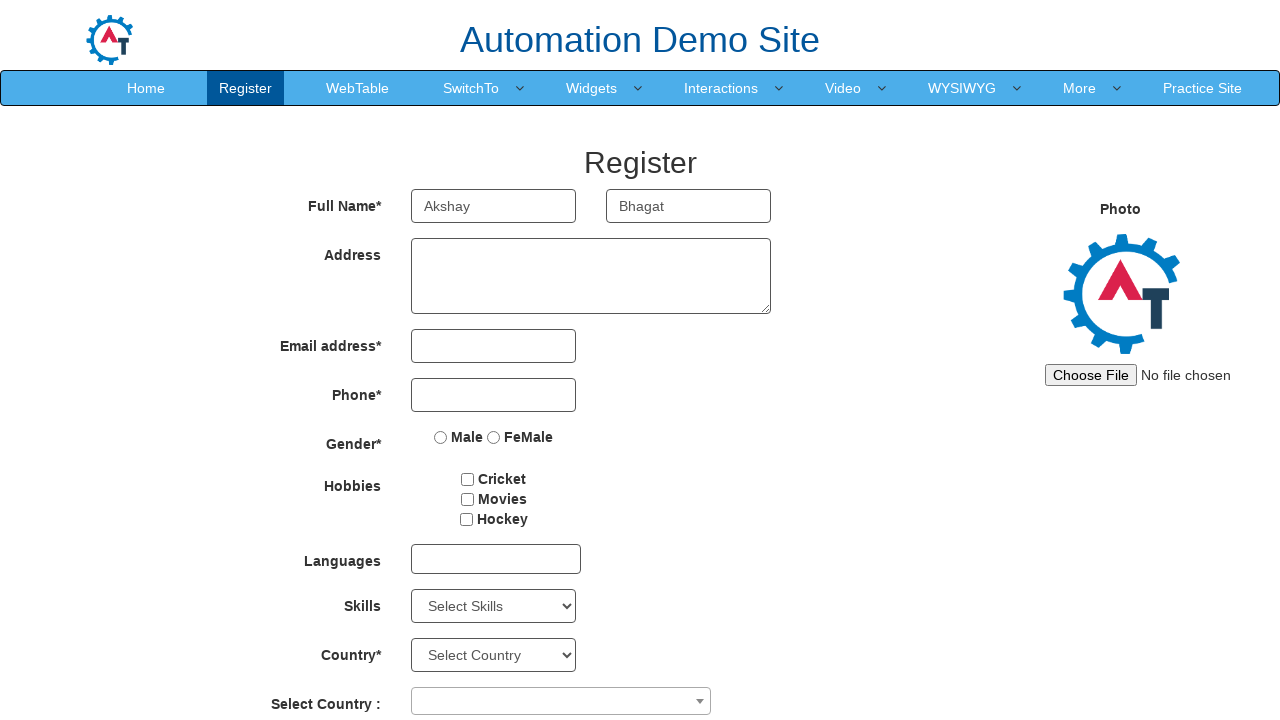